Tests the add/remove elements functionality by clicking the "Add Element" button on a test page

Starting URL: https://the-internet.herokuapp.com/add_remove_elements/

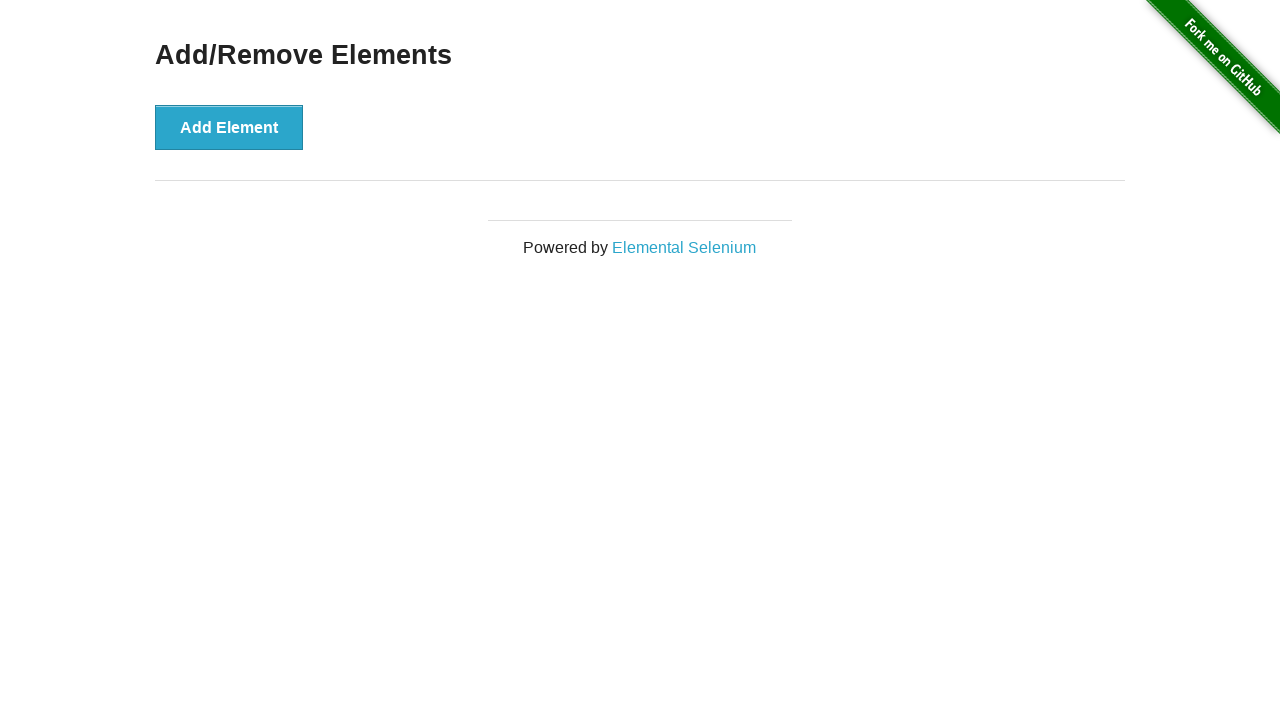

Clicked the 'Add Element' button at (229, 127) on button:has-text('Add Element')
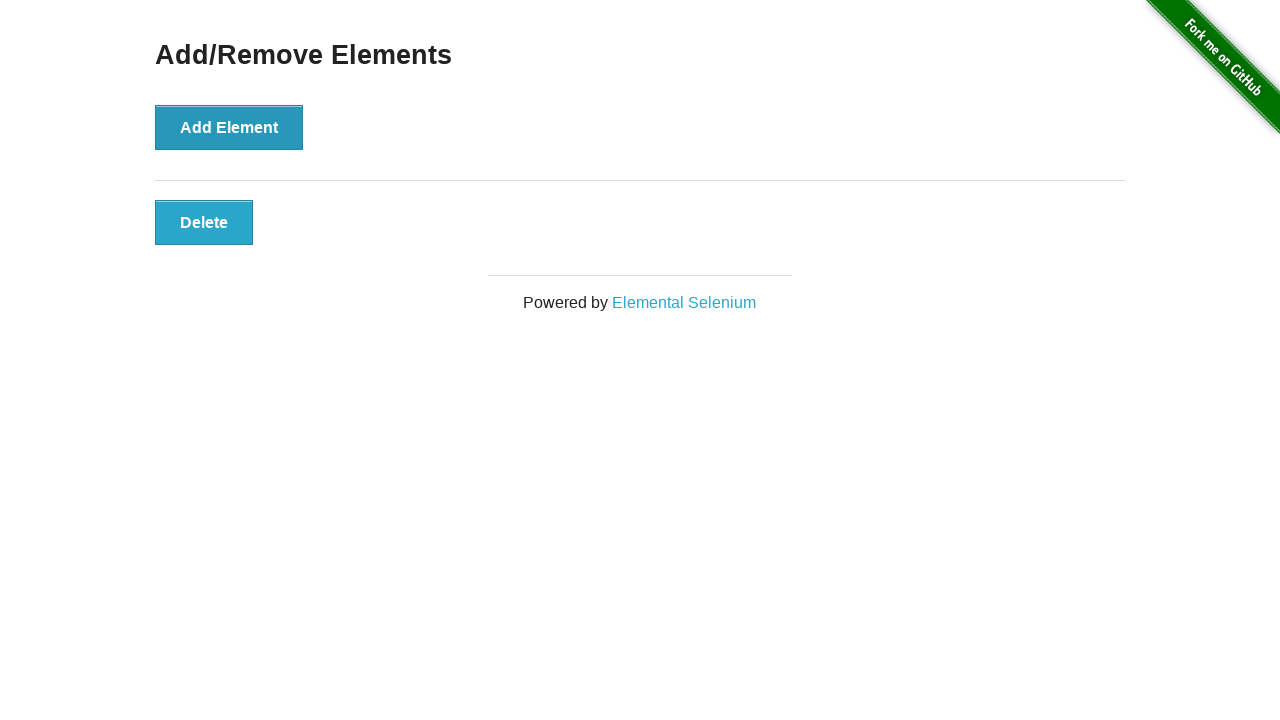

Verified that 'Delete' button appeared after adding element
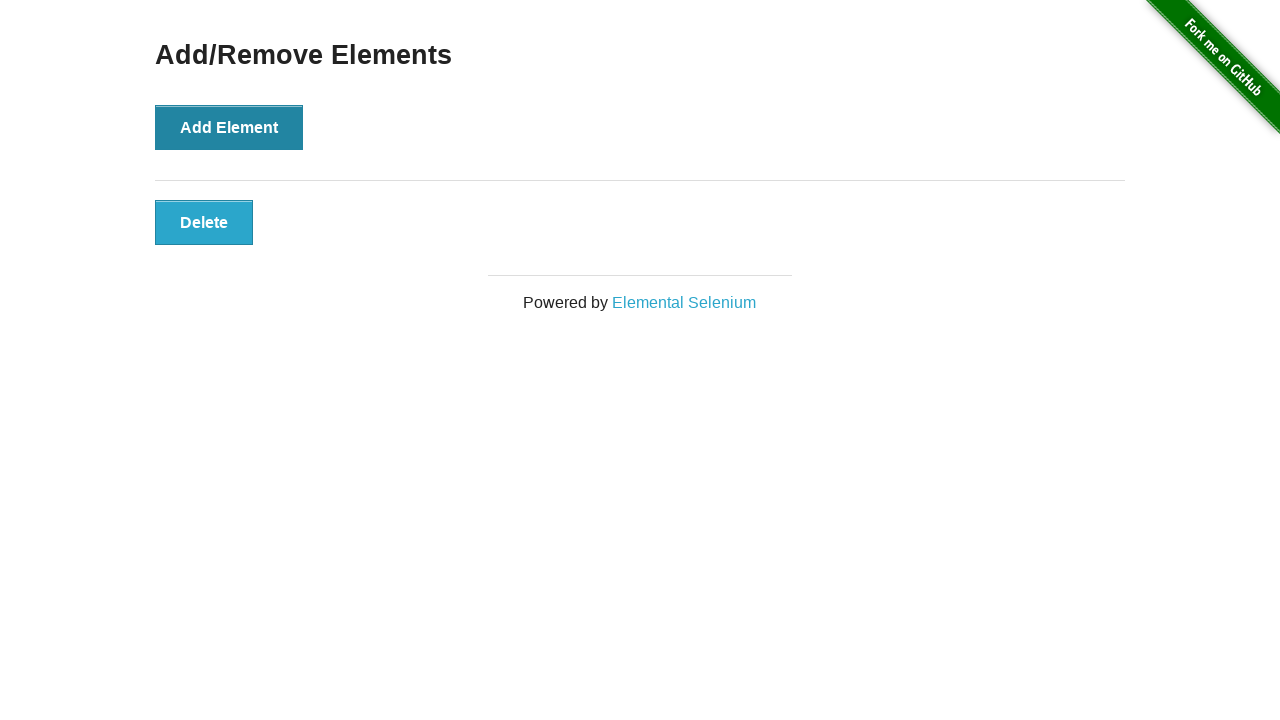

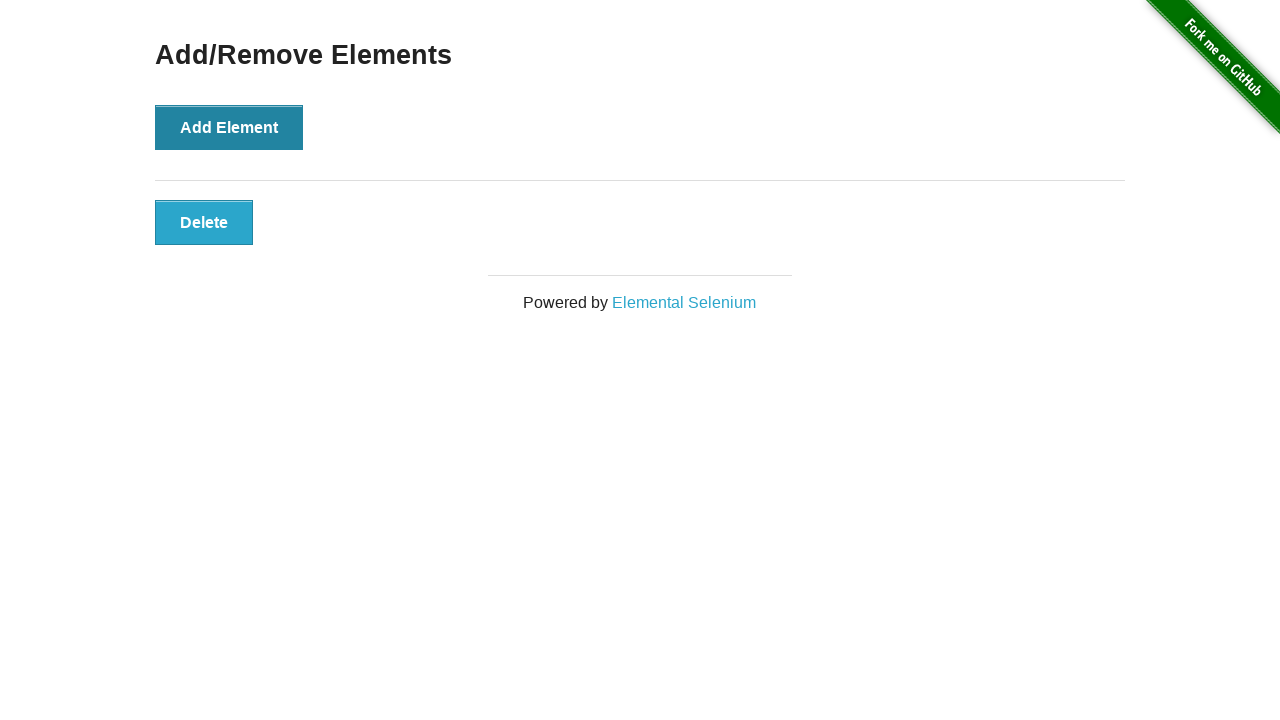